Verifies that none of the elements with class "test" contain the number 190 in their text

Starting URL: https://kristinek.github.io/site/examples/locators

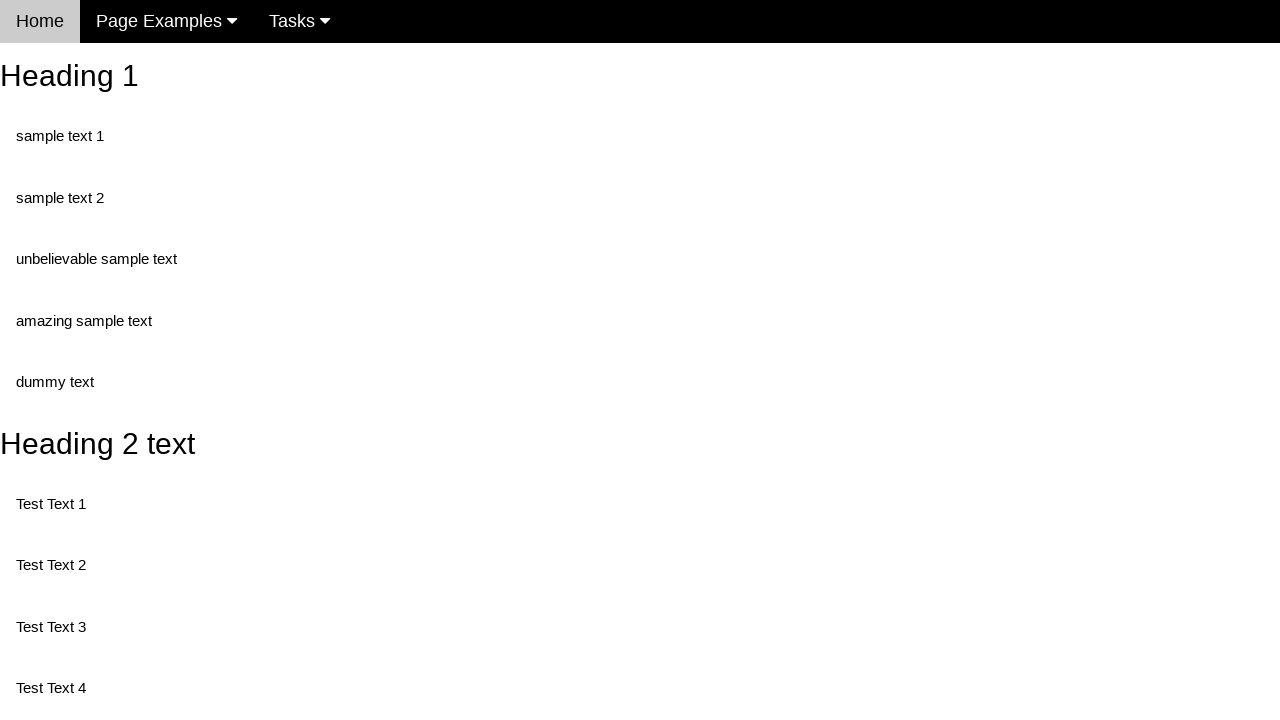

Navigated to locators example page
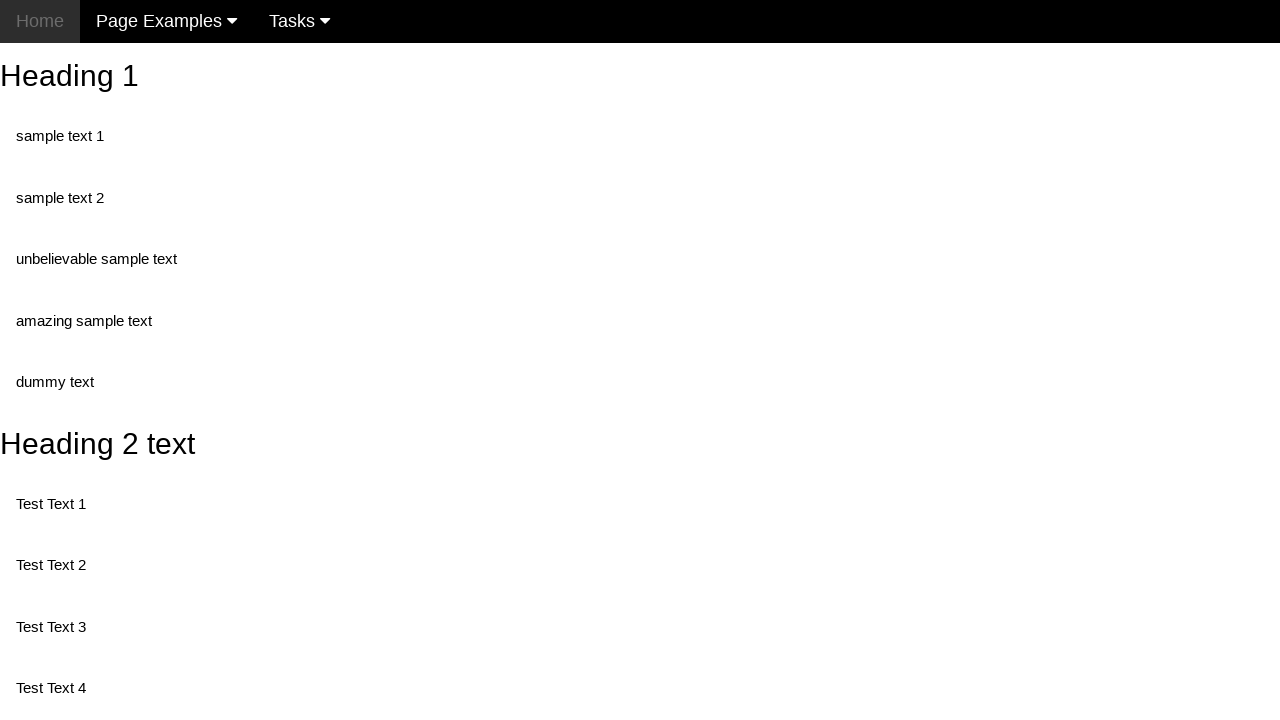

Elements with class 'test' are present on page
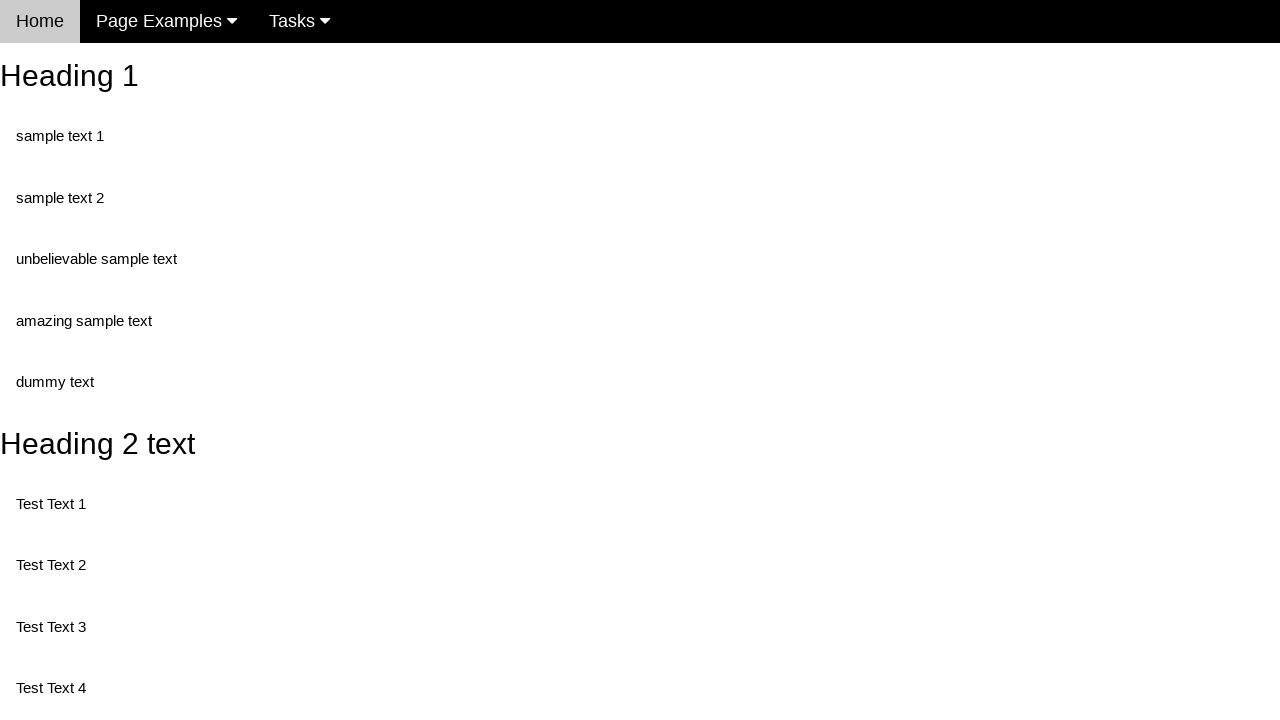

Retrieved all elements with class 'test'
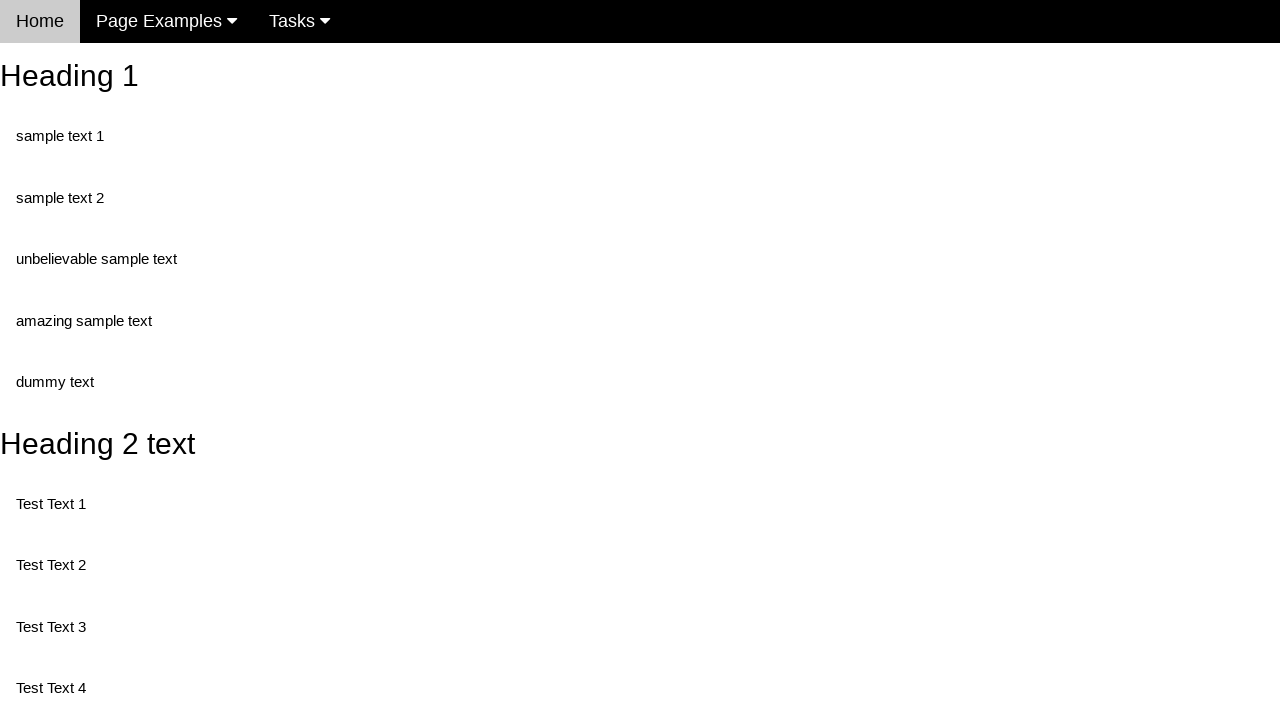

Checked element text content: 'Test Text 1'
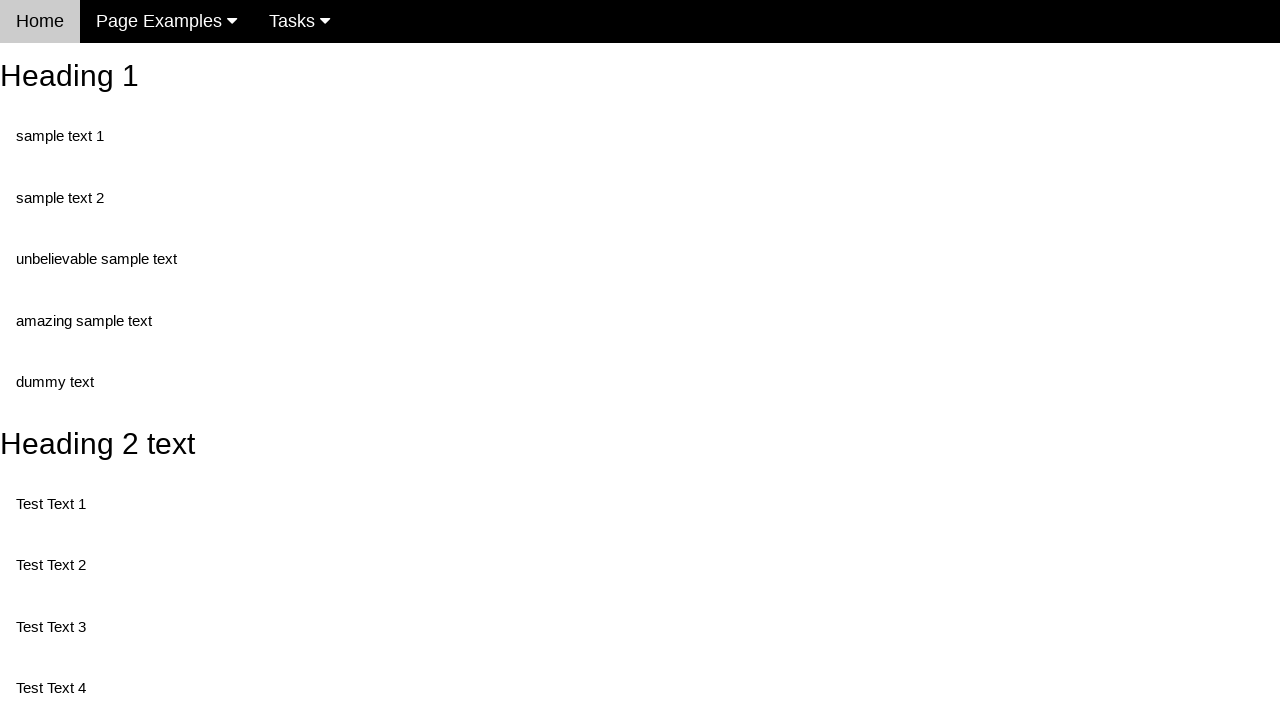

Verified element does not contain '190'
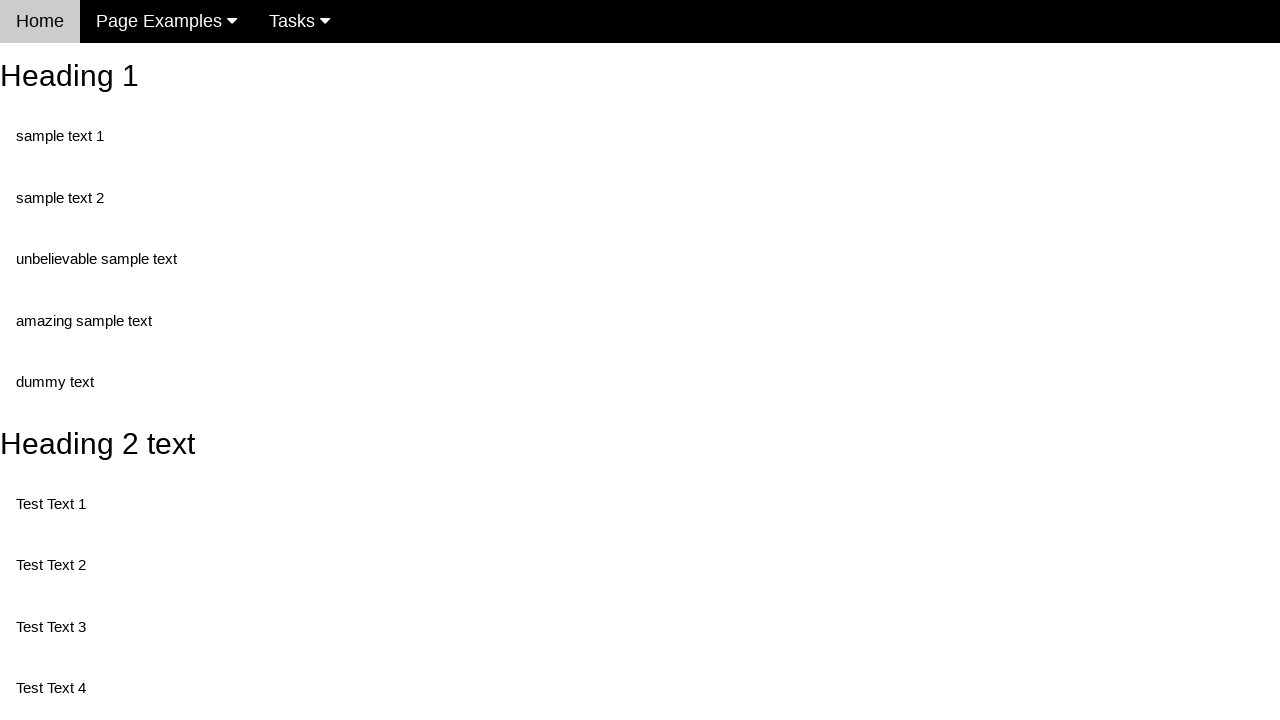

Checked element text content: 'Test Text 3'
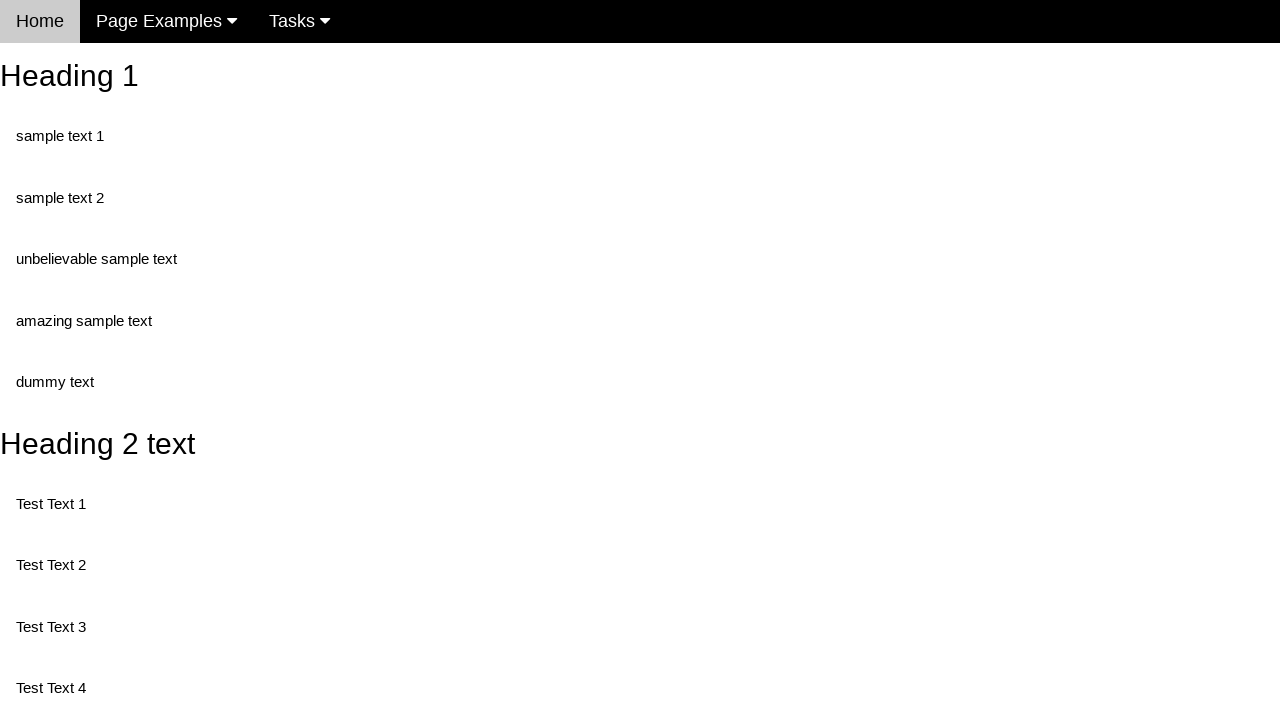

Verified element does not contain '190'
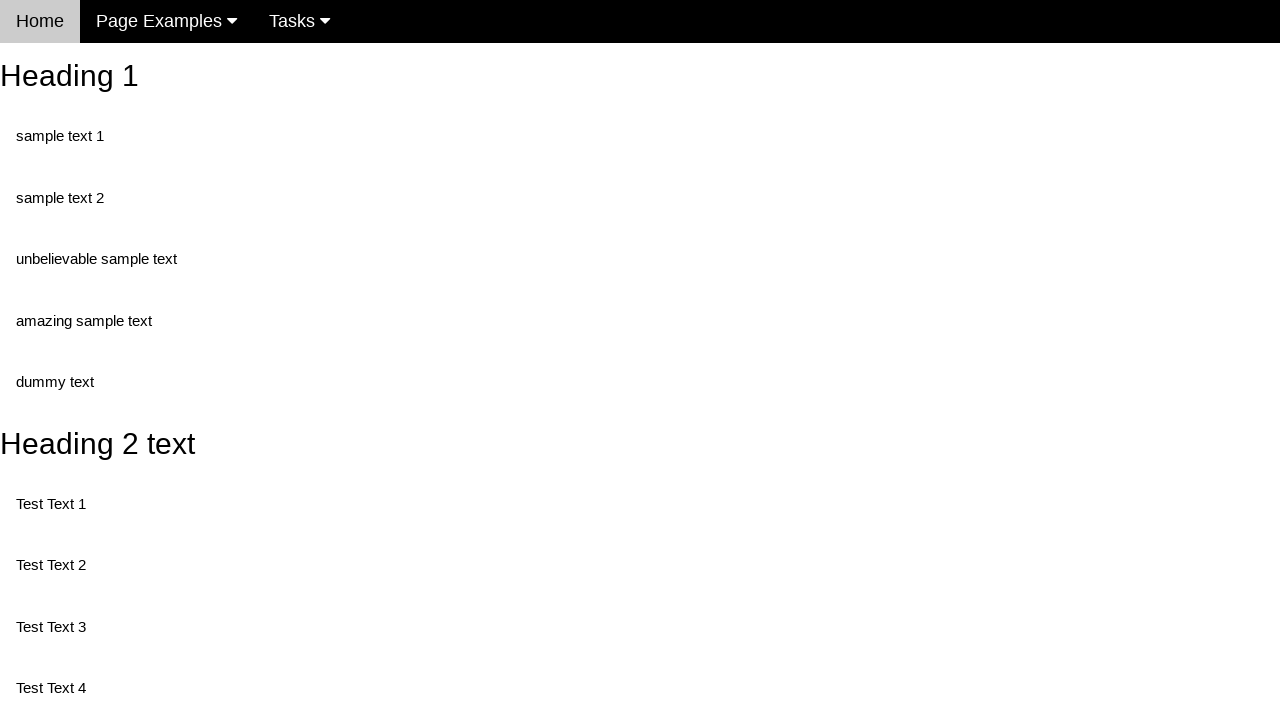

Checked element text content: 'Test Text 4'
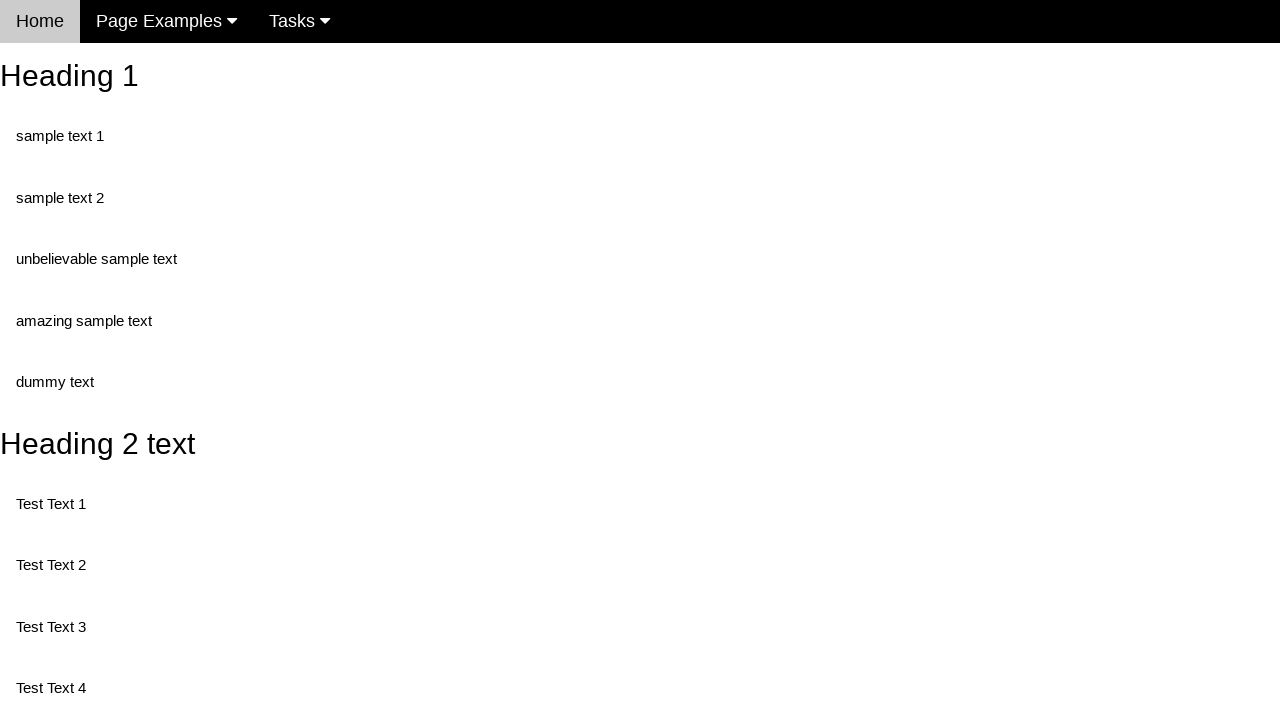

Verified element does not contain '190'
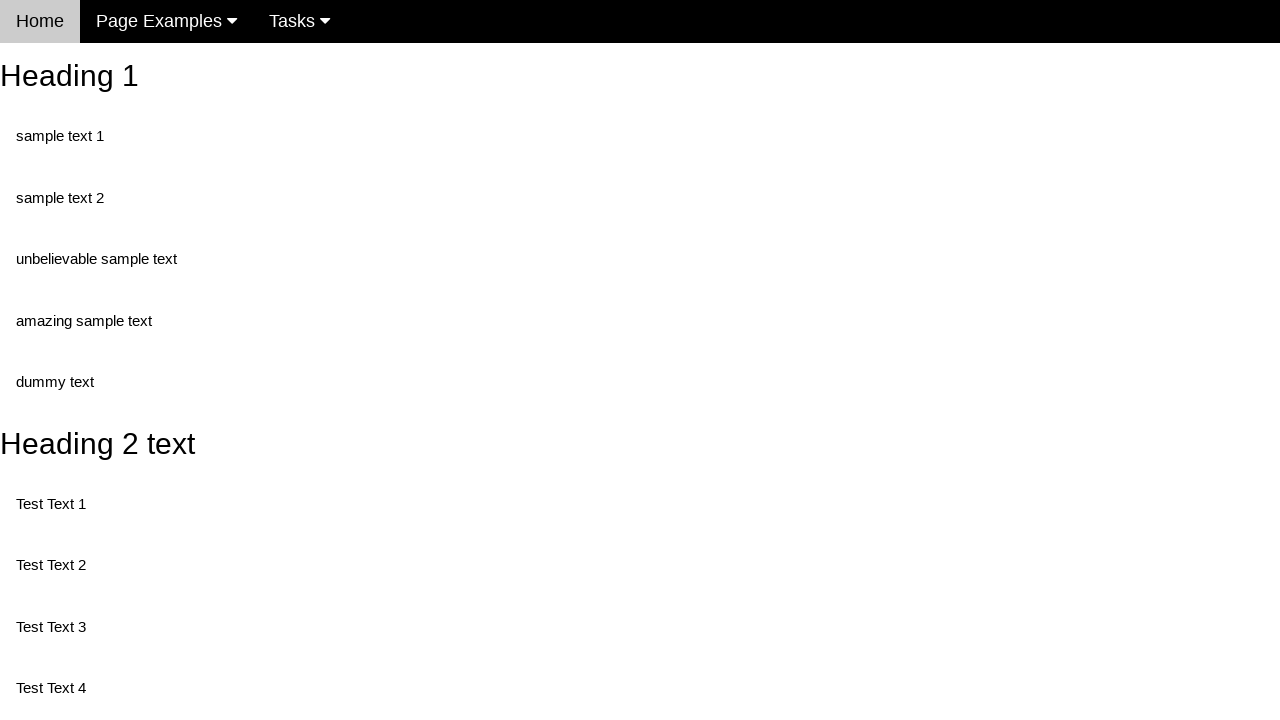

Checked element text content: 'Test Text 5'
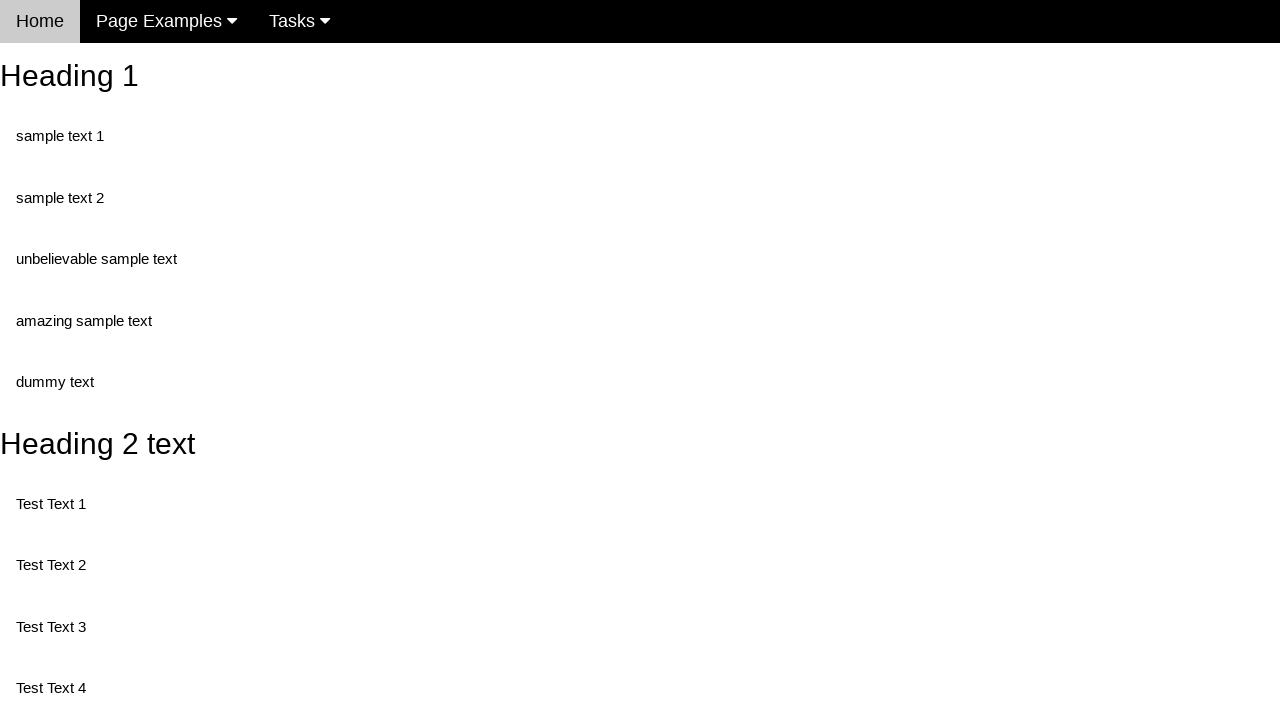

Verified element does not contain '190'
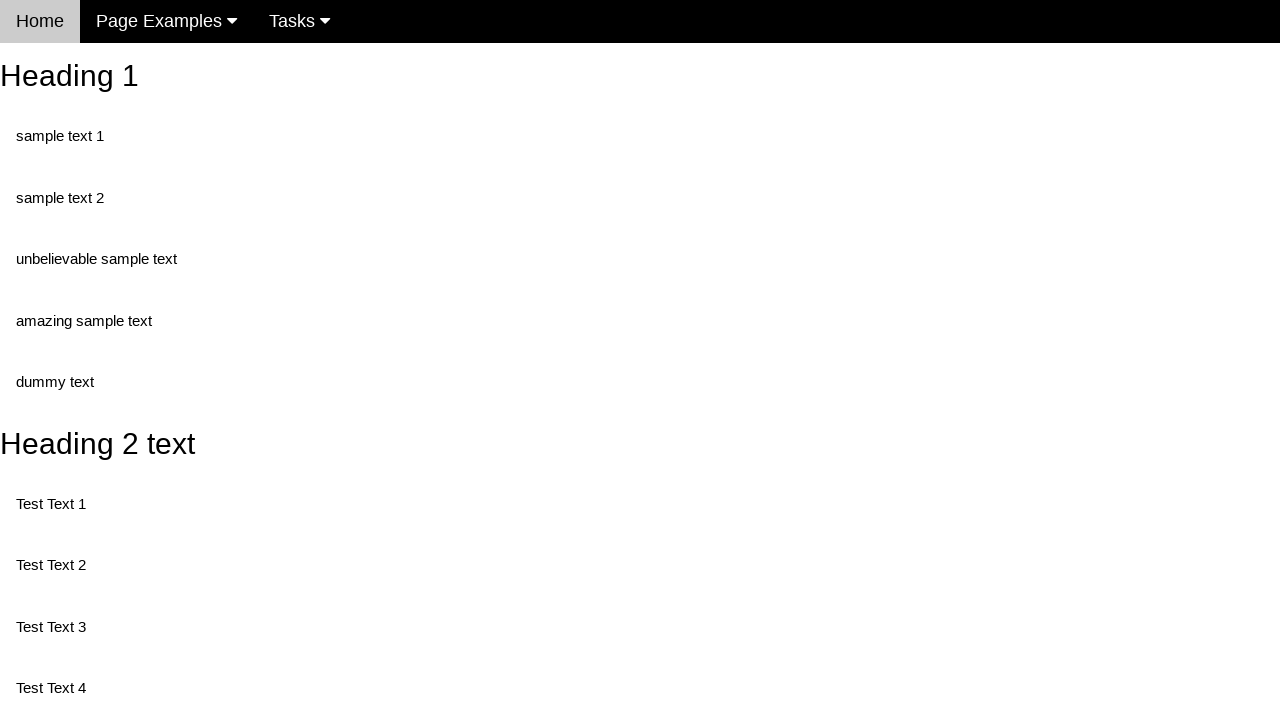

Checked element text content: 'Test Text 6'
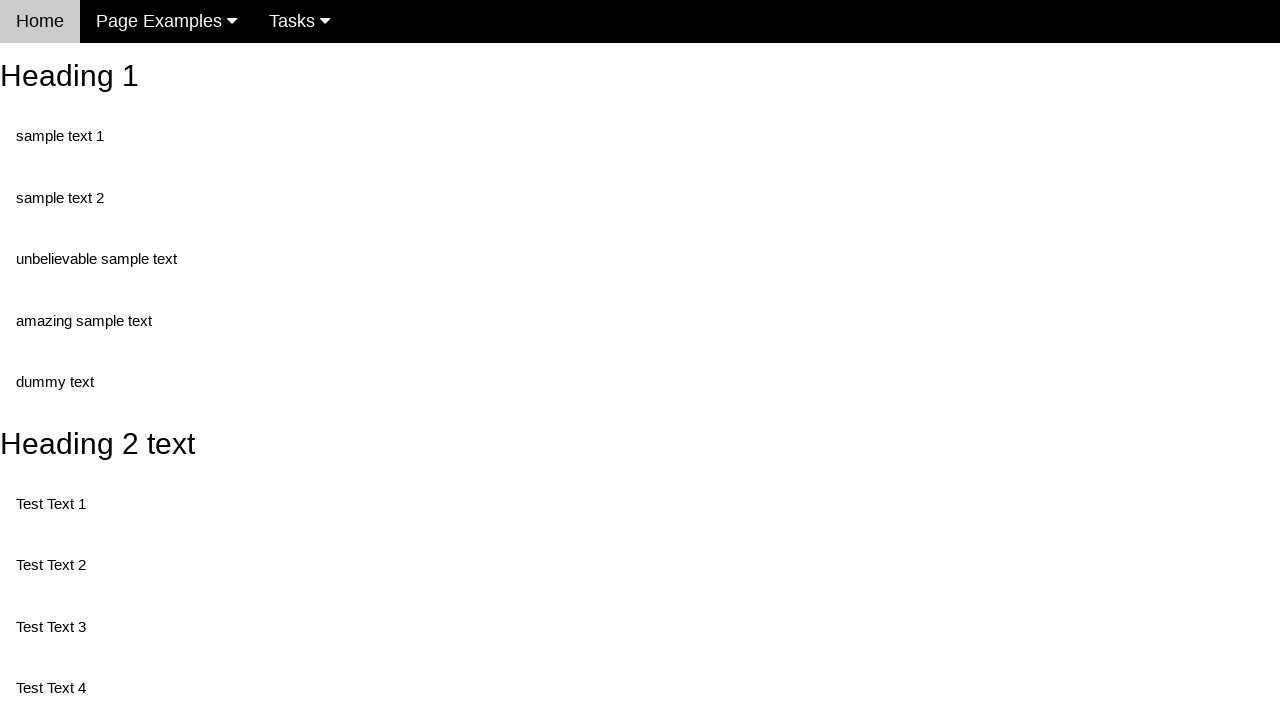

Verified element does not contain '190'
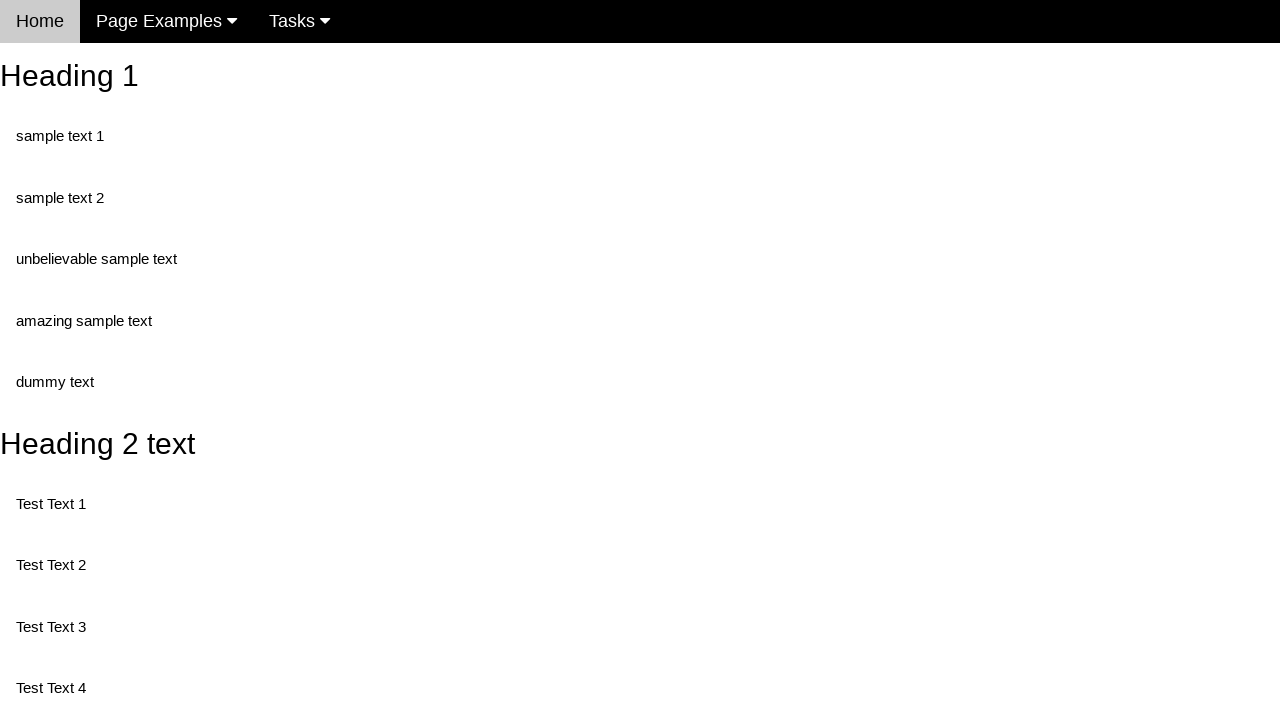

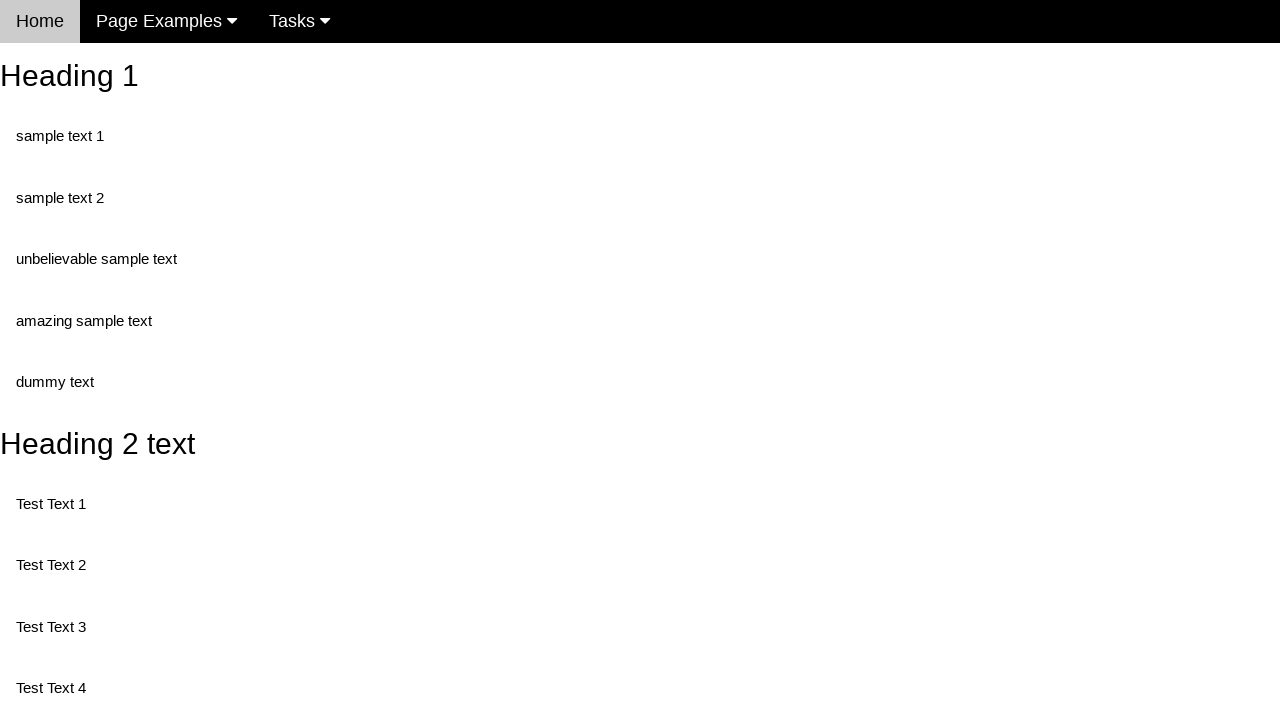